Navigates to GitHub homepage and verifies the page loads by checking the title is accessible

Starting URL: https://www.github.com/

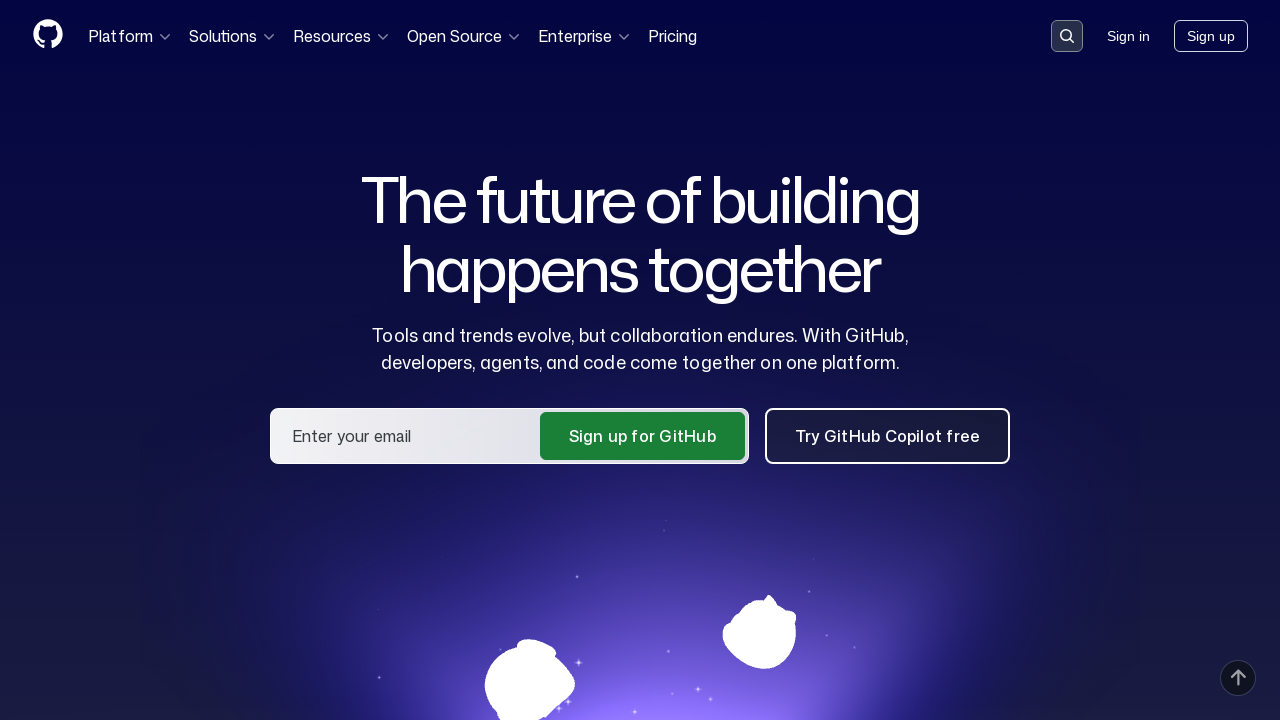

Navigated to GitHub homepage
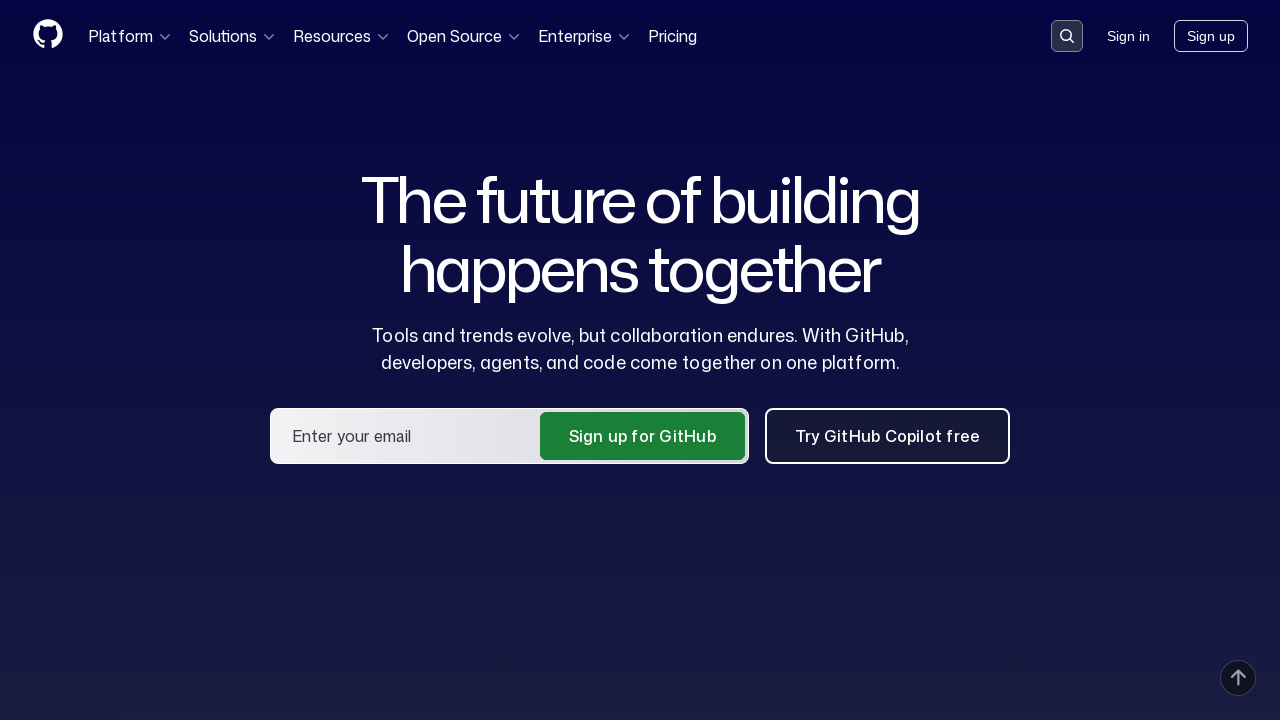

Waited for page to reach domcontentloaded state
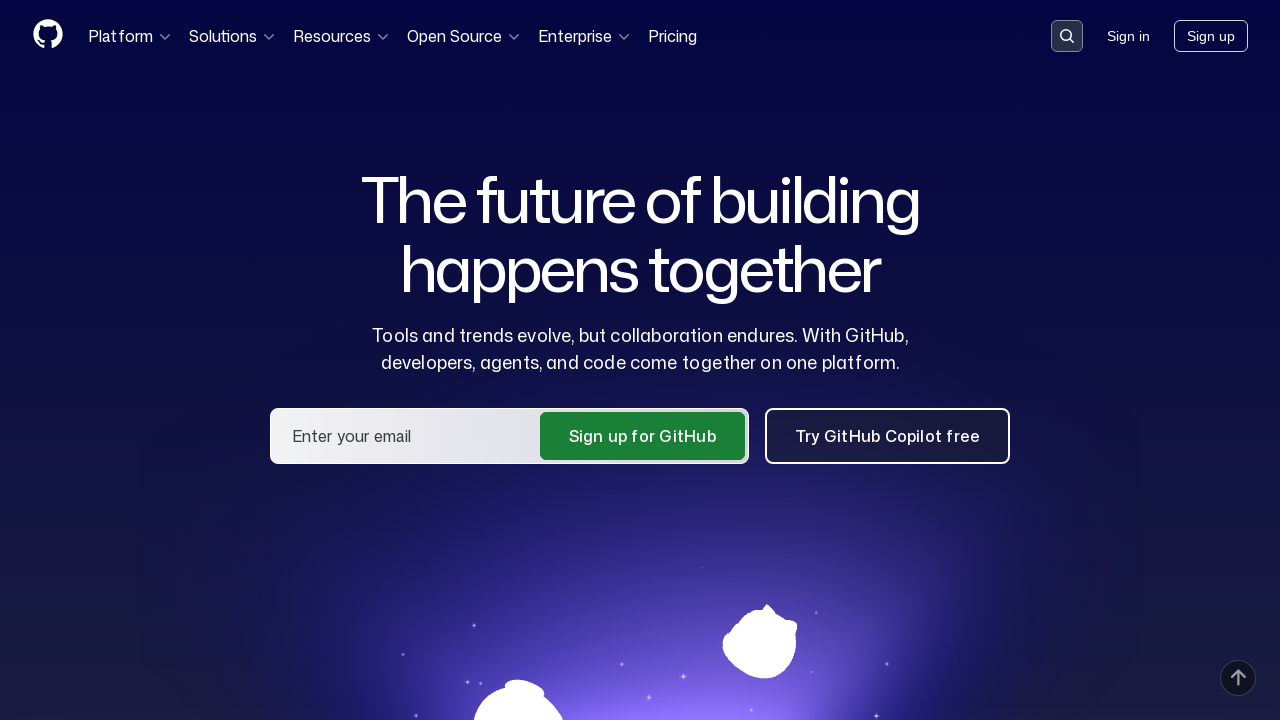

Retrieved page title: 'GitHub · Change is constant. GitHub keeps you ahead. · GitHub'
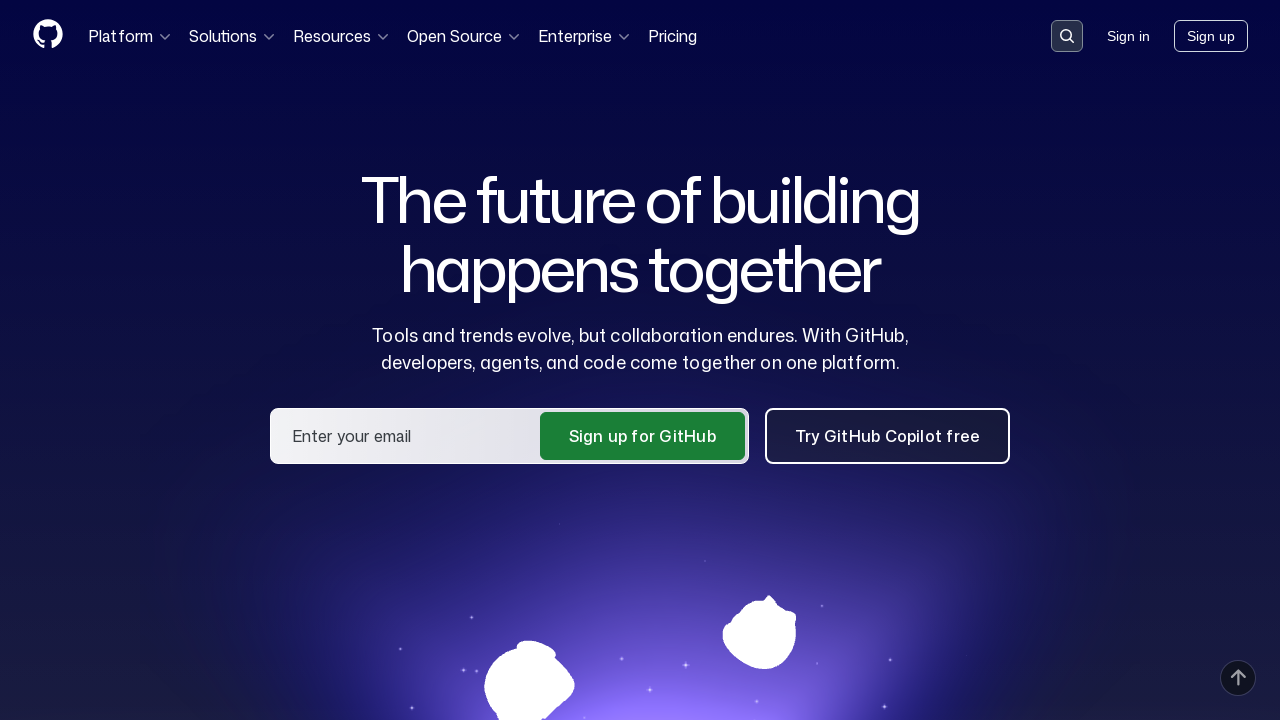

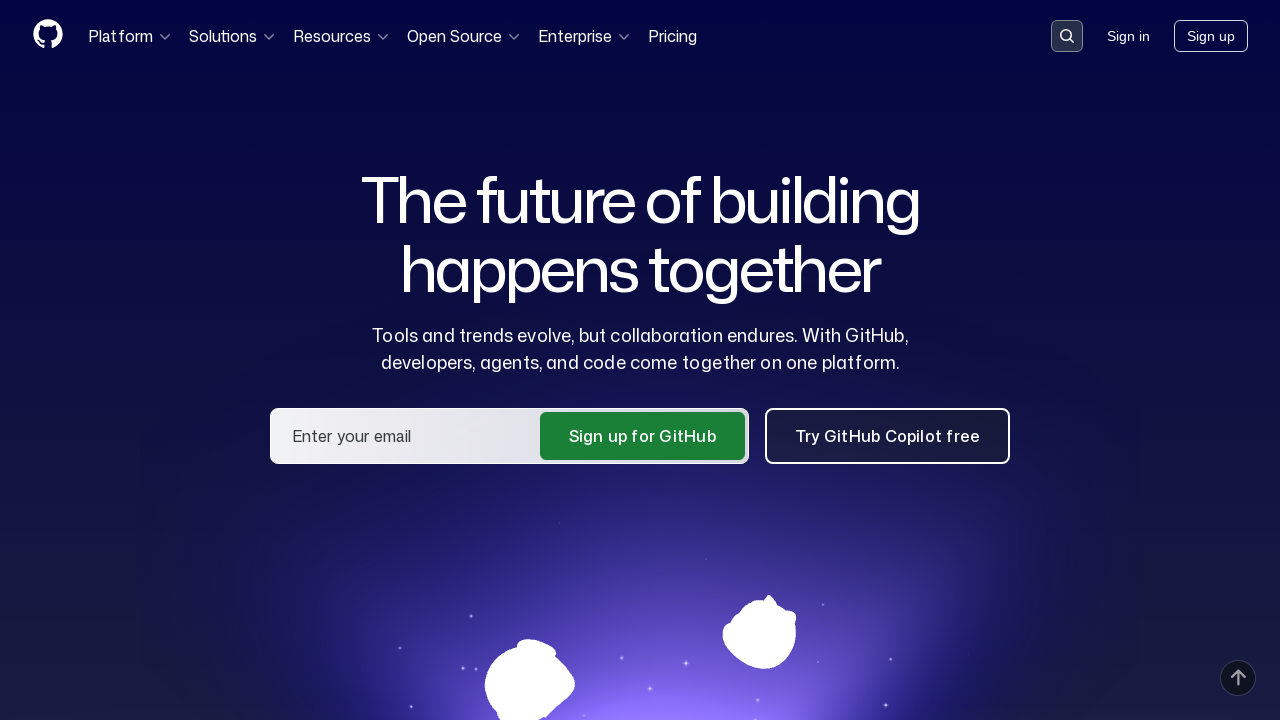